Tests search functionality with no section selected by clicking search with default settings

Starting URL: https://www.ss.lv/lv/search/

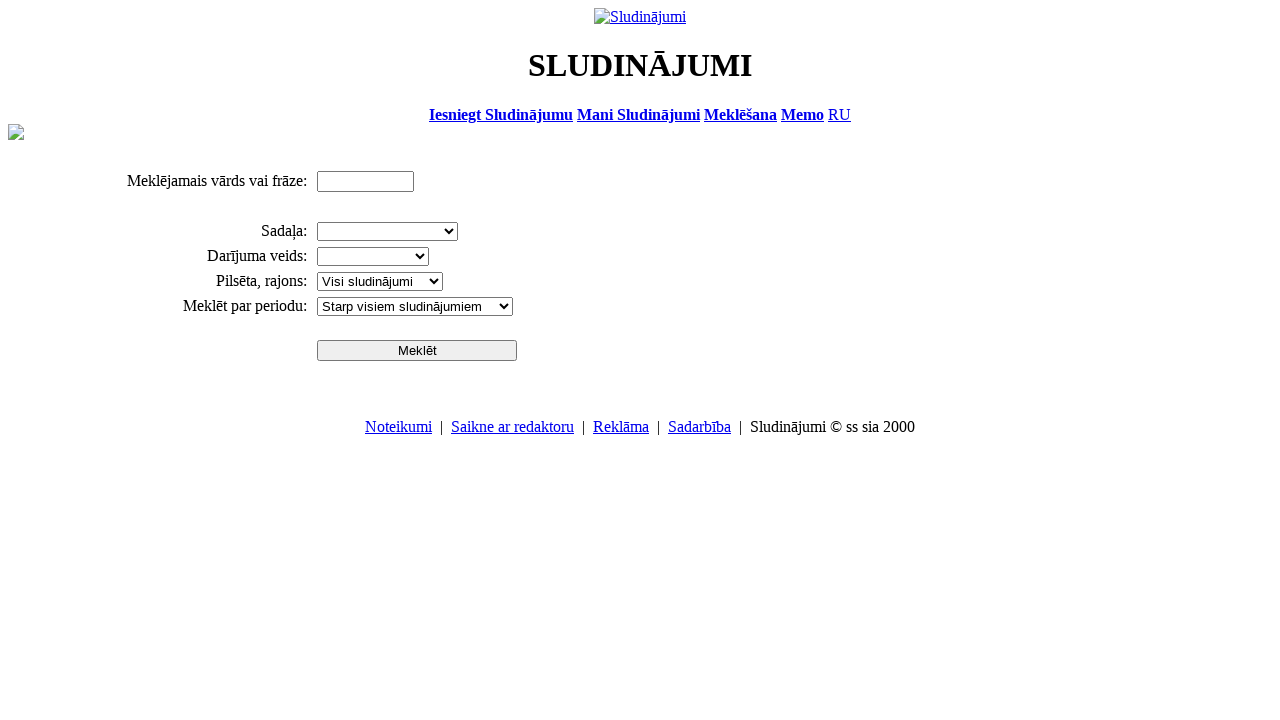

Clicked search button with default section selection at (417, 350) on input[name='btn']
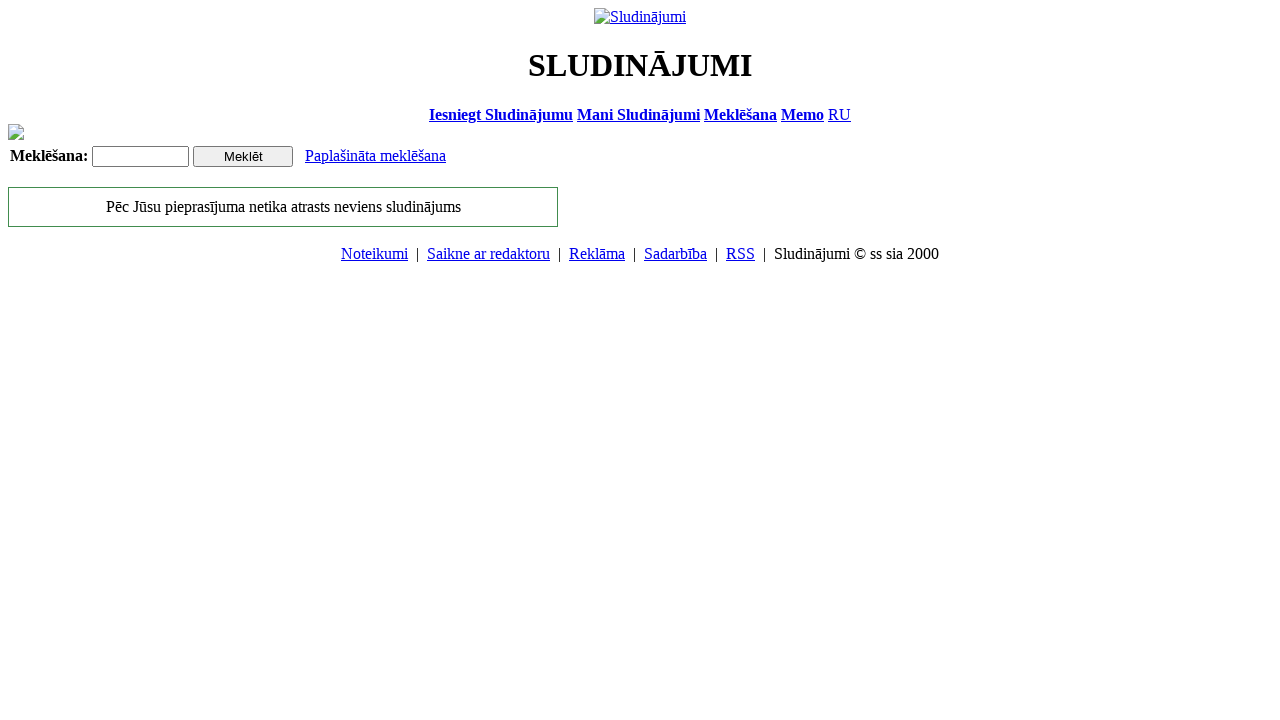

Search results table loaded
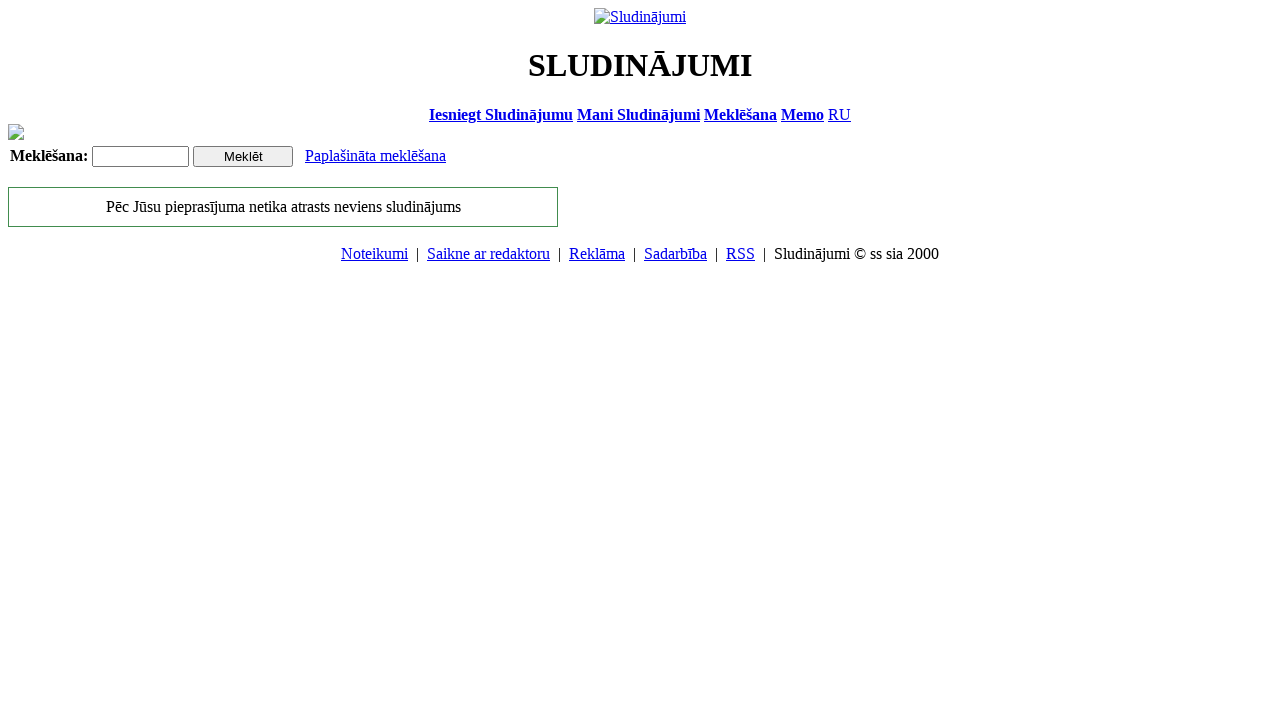

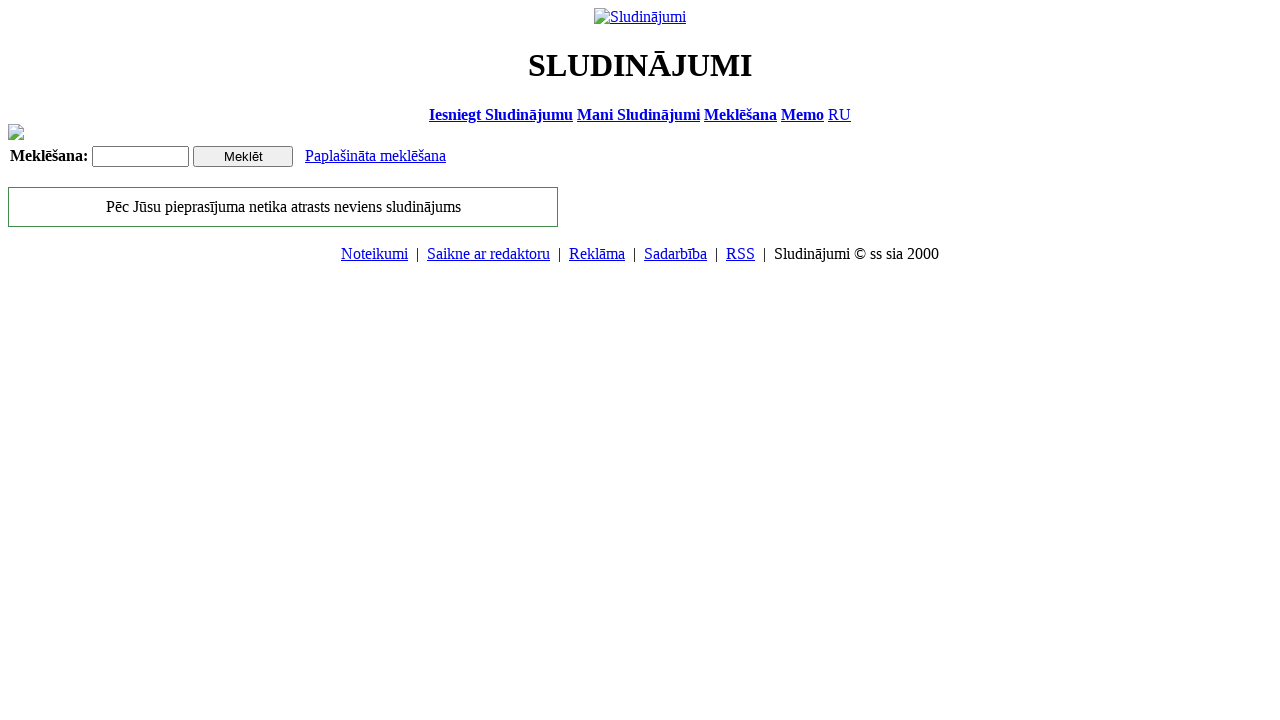